Navigates to RedBus website and retrieves the page URL and title to verify the page loads correctly

Starting URL: https://redbus.in/

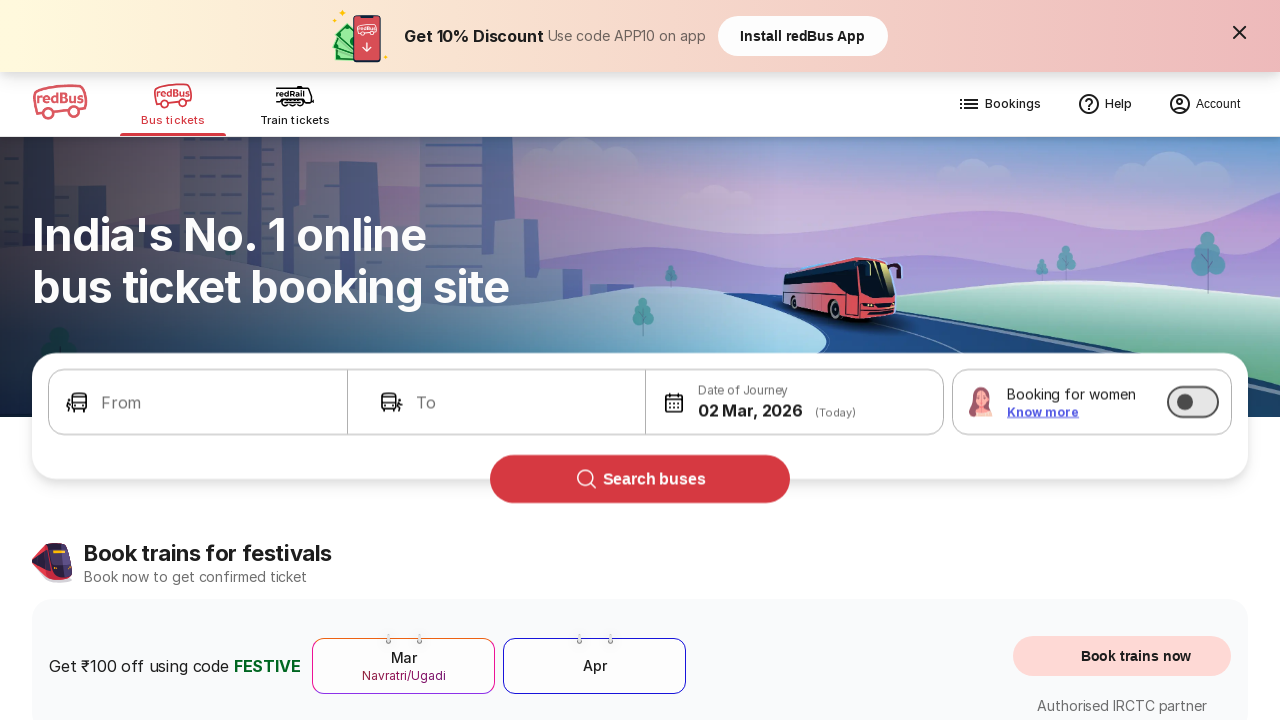

Waited for page to load with domcontentloaded state
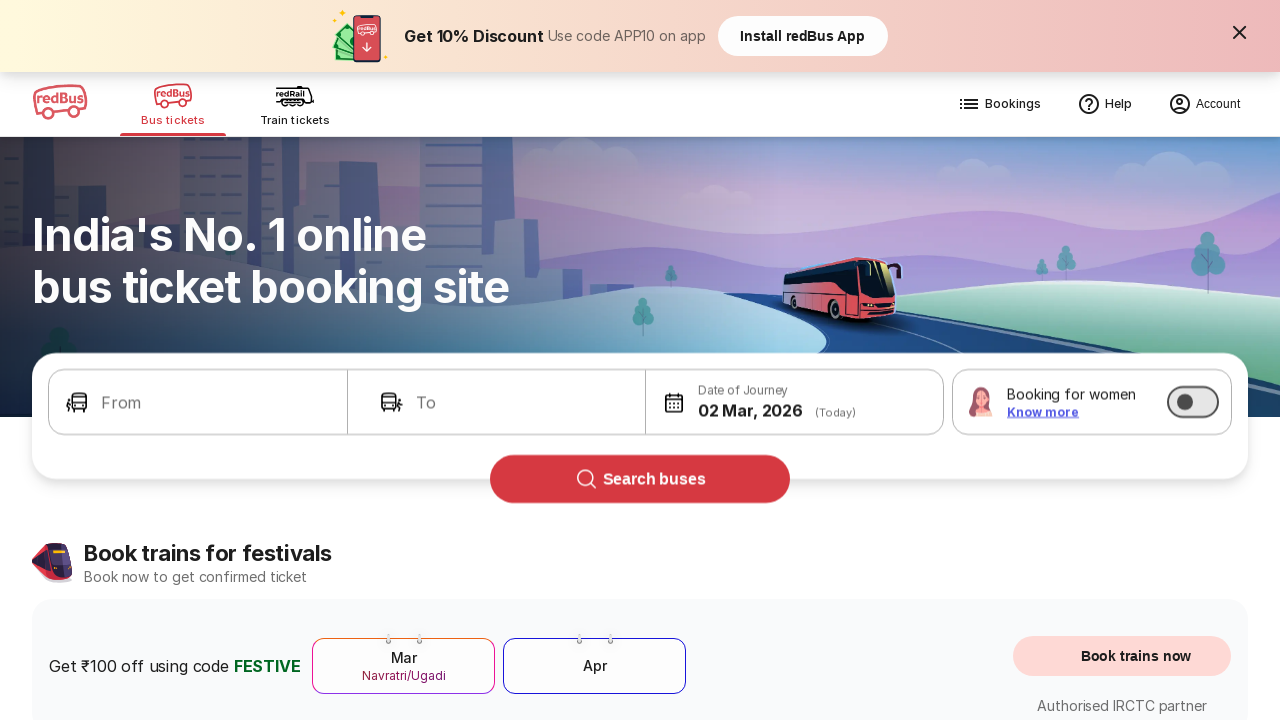

Retrieved page URL
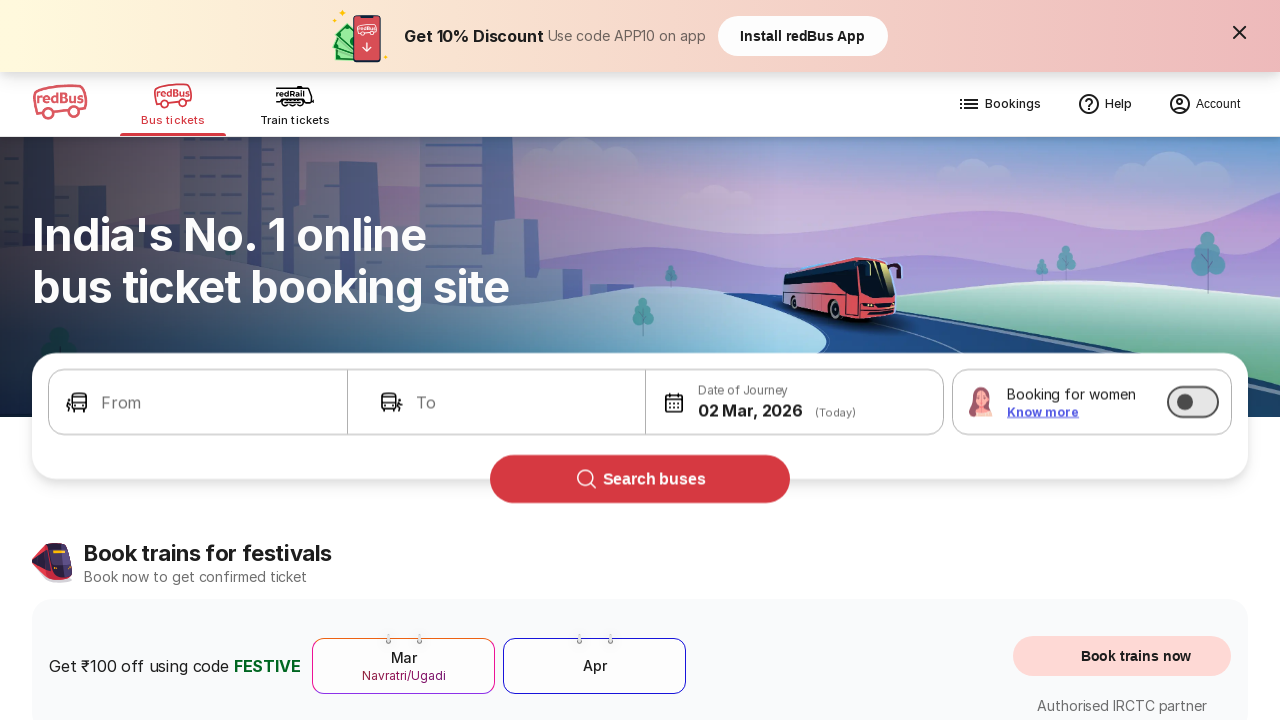

Retrieved page title
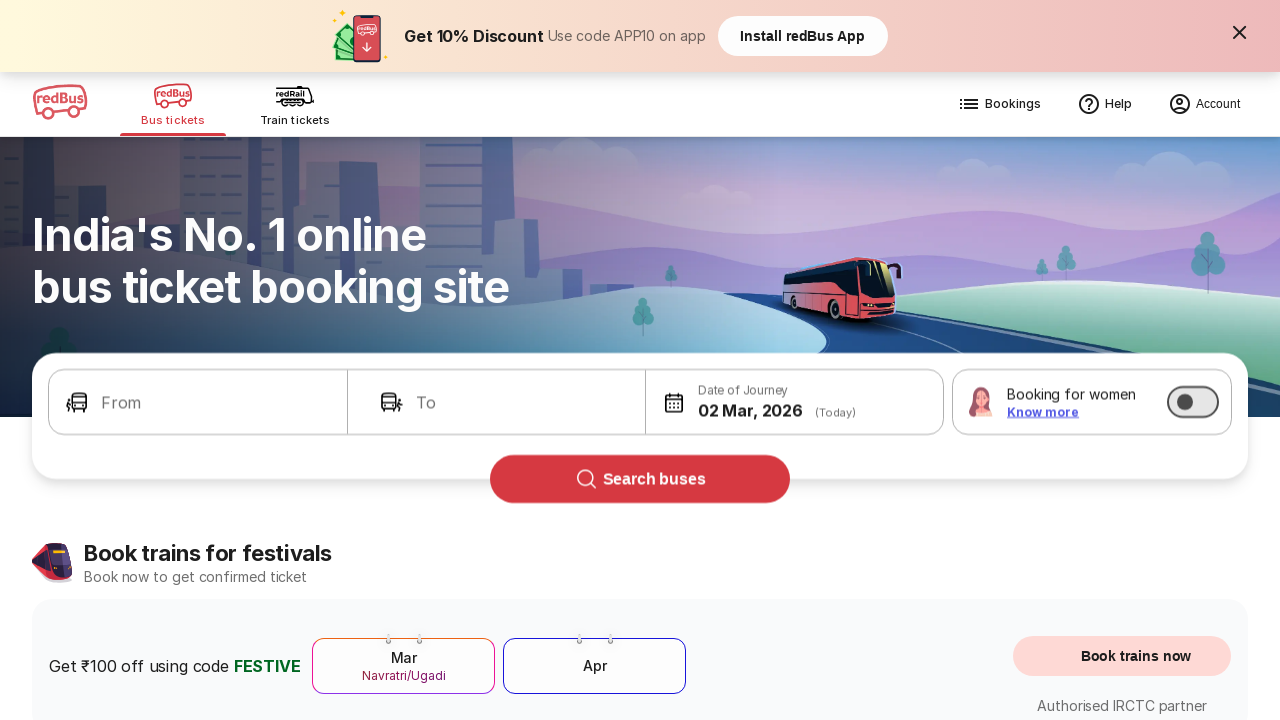

Logged page URL: https://www.redbus.in/
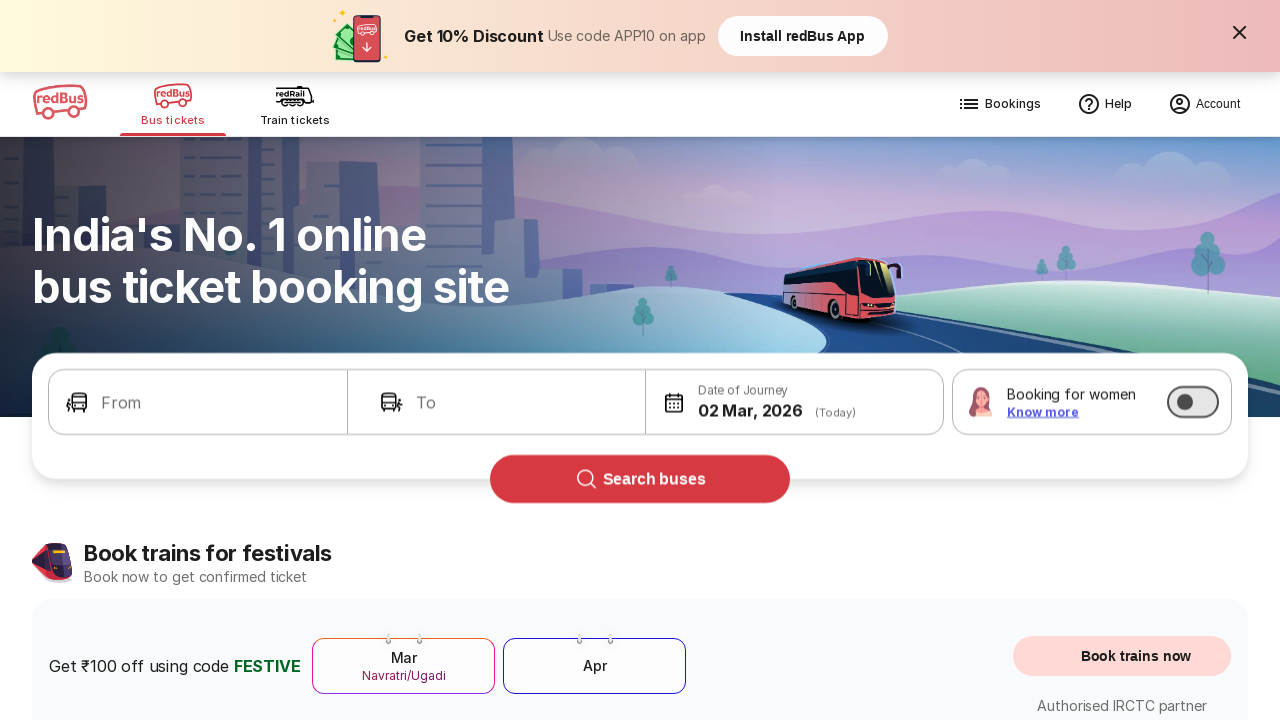

Logged page title: Bus Booking Online and Train Tickets at Lowest Price - redBus
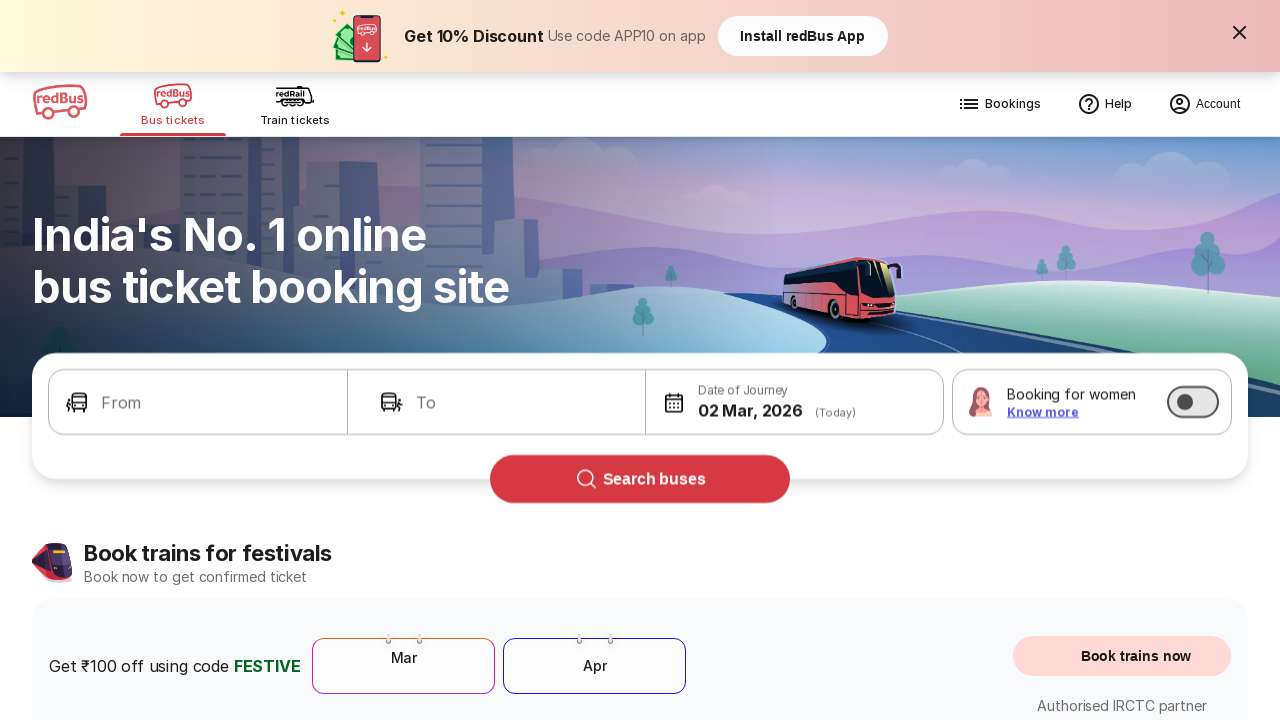

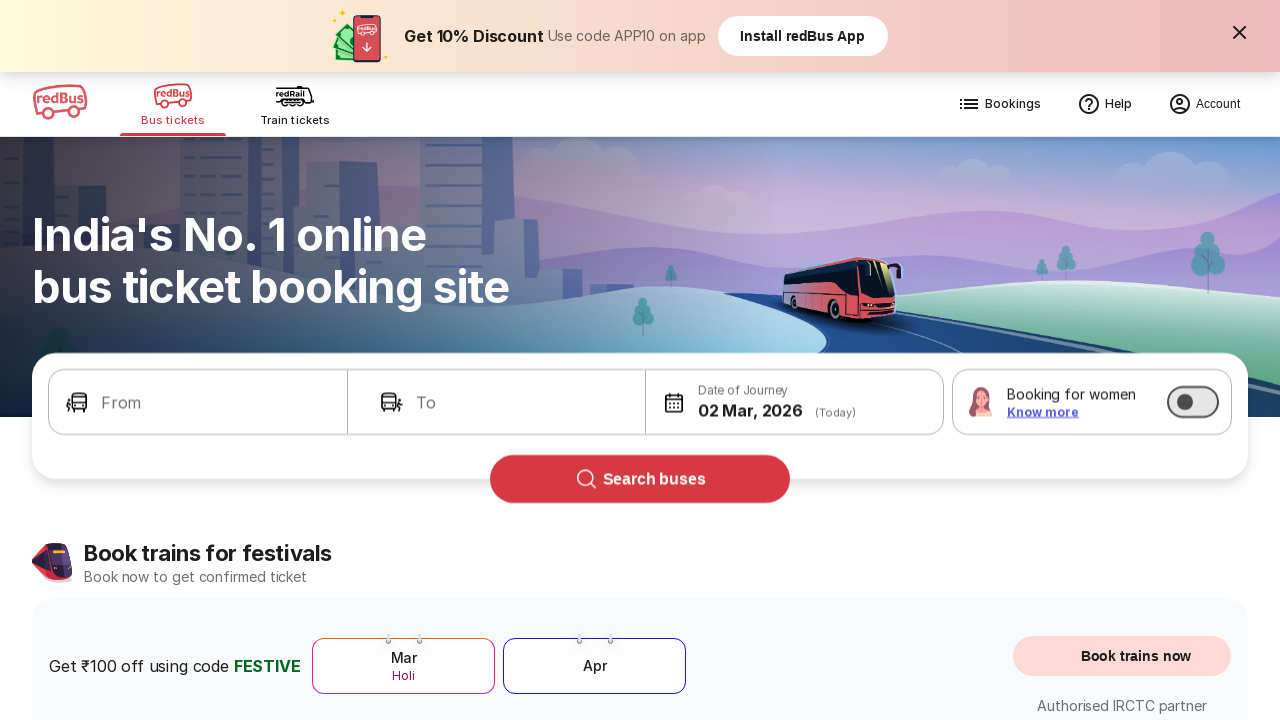